Tests the city input field on the purchase form by clicking and entering a city value

Starting URL: http://blazedemo.com/purchase.php

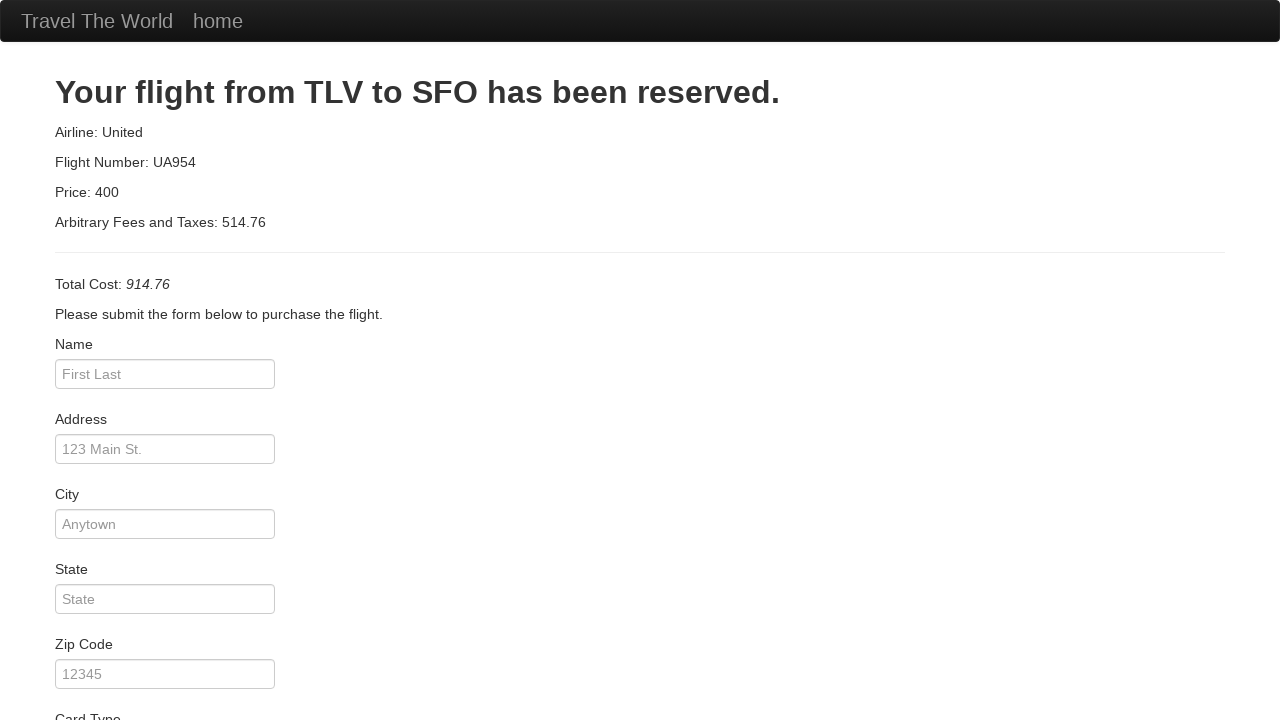

Clicked on city input field at (165, 524) on #city
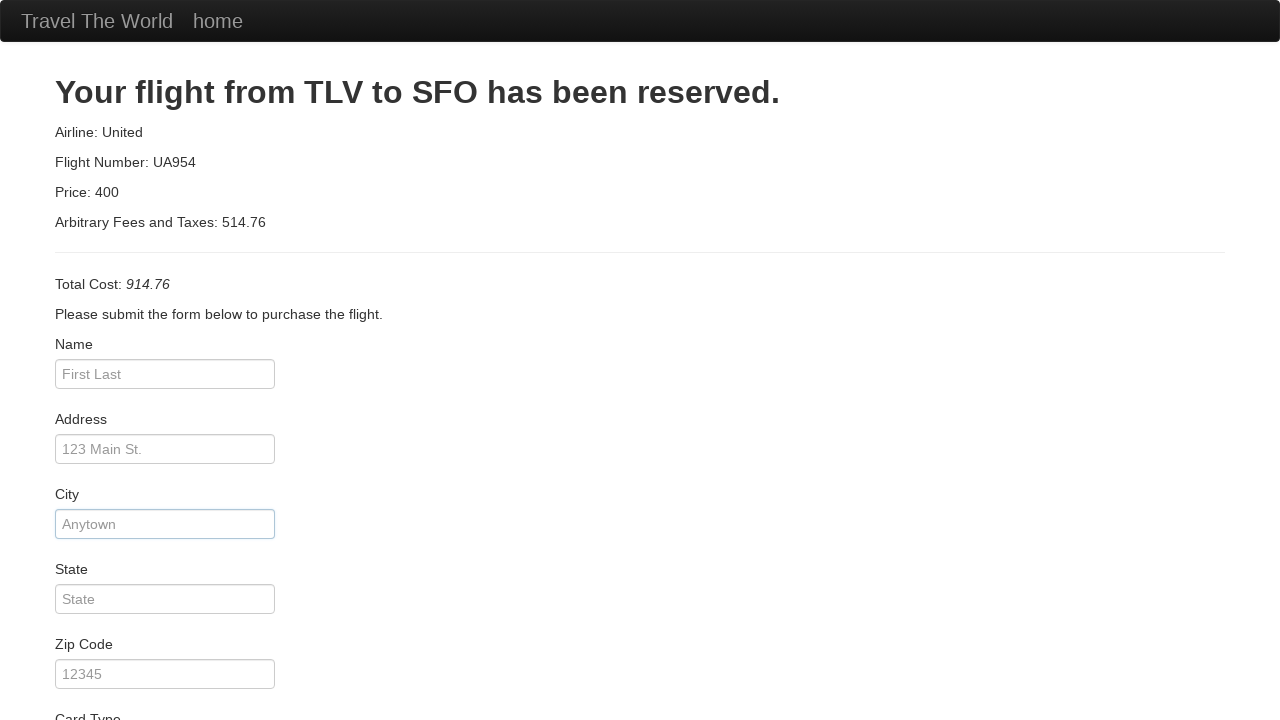

Entered 'NY' into city field on #city
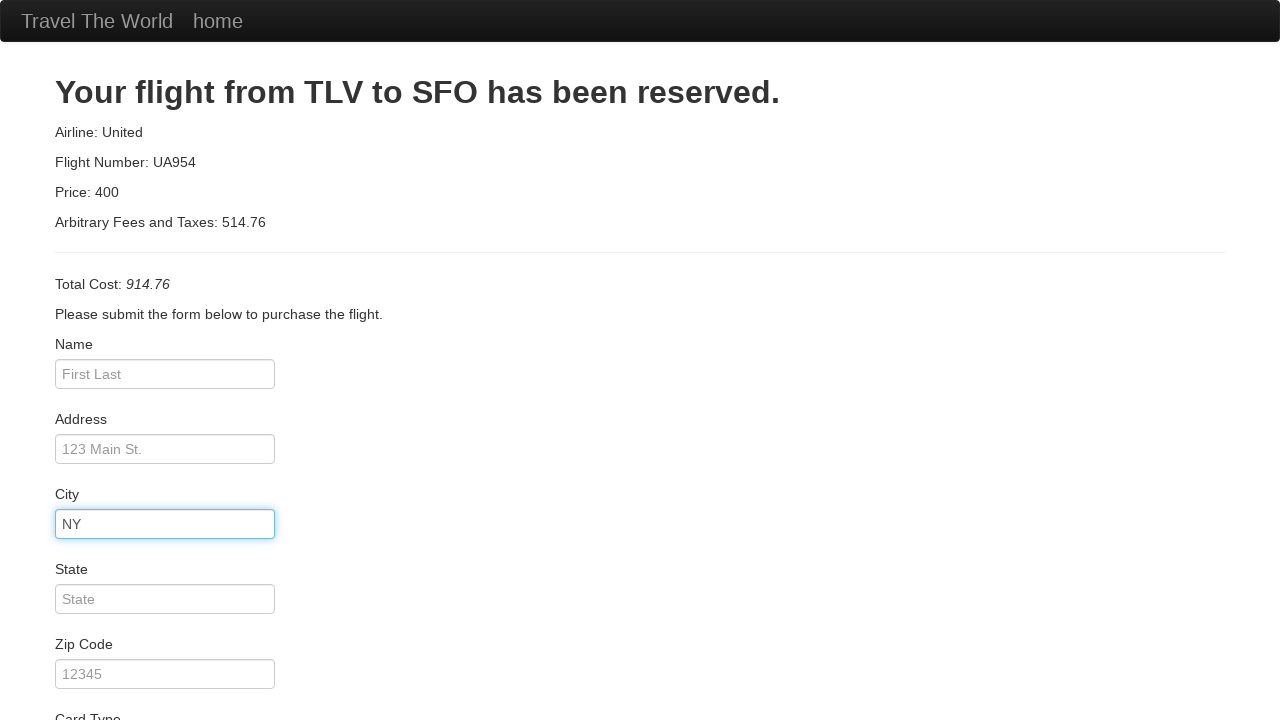

Retrieved city field value for verification
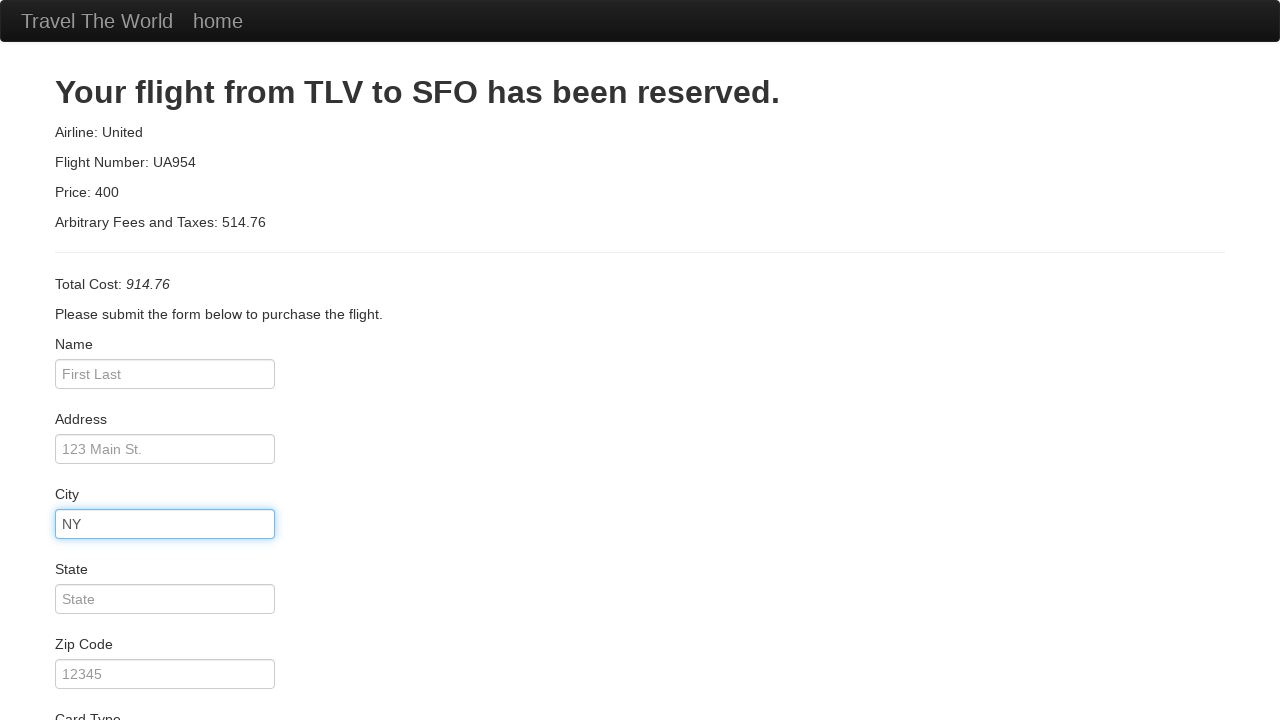

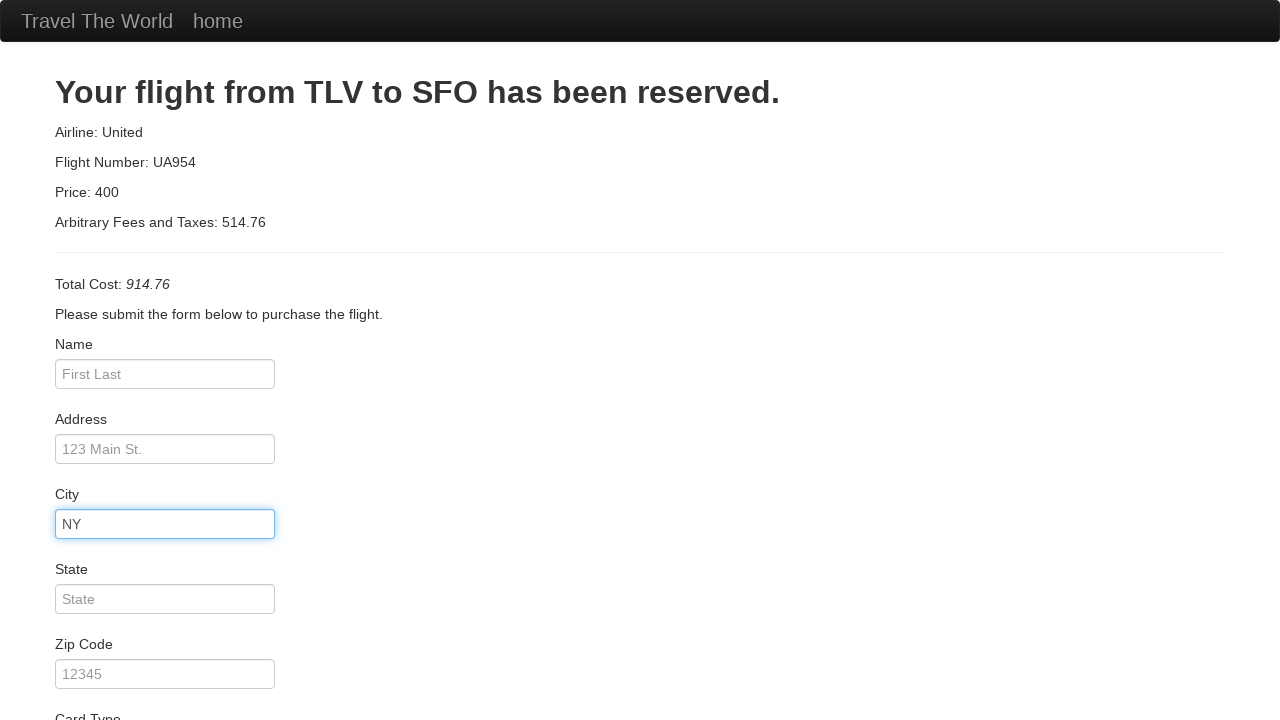